Navigates to EMI calculator page and retrieves text from a specific table cell

Starting URL: https://www.moneycontrol.com/personal-finance/tools/emi-calculator.html

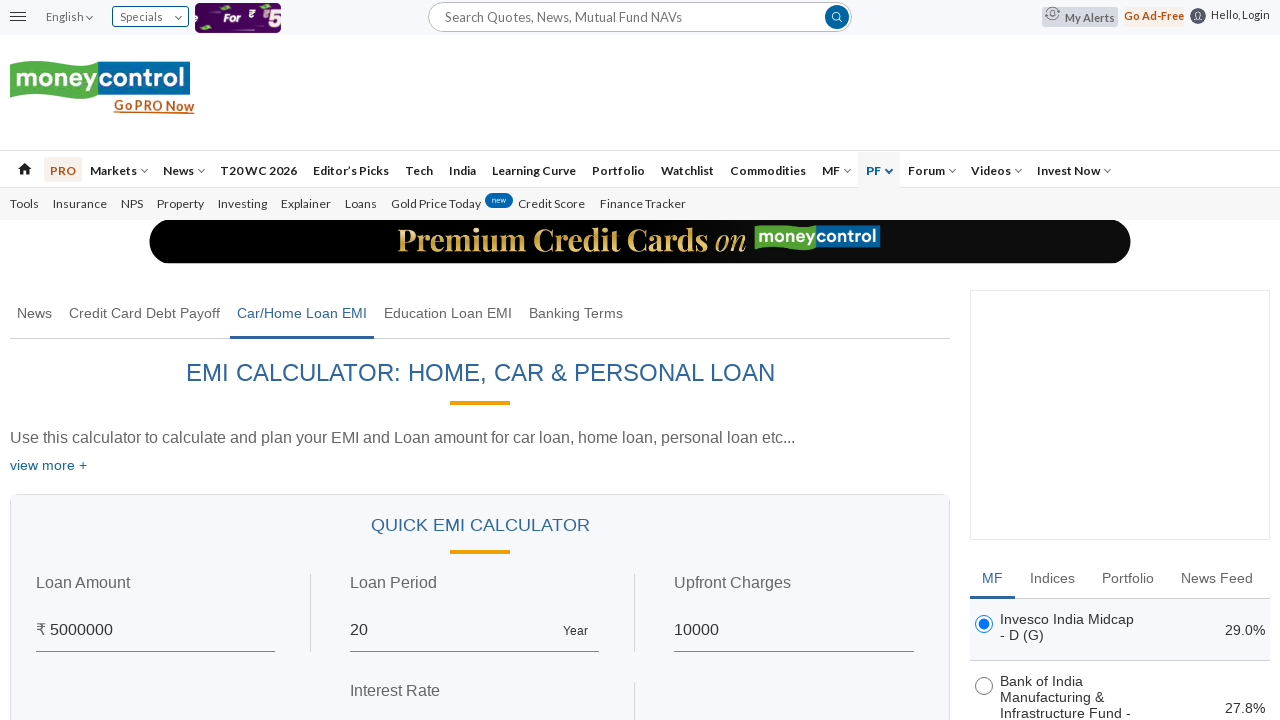

Navigated to EMI calculator page
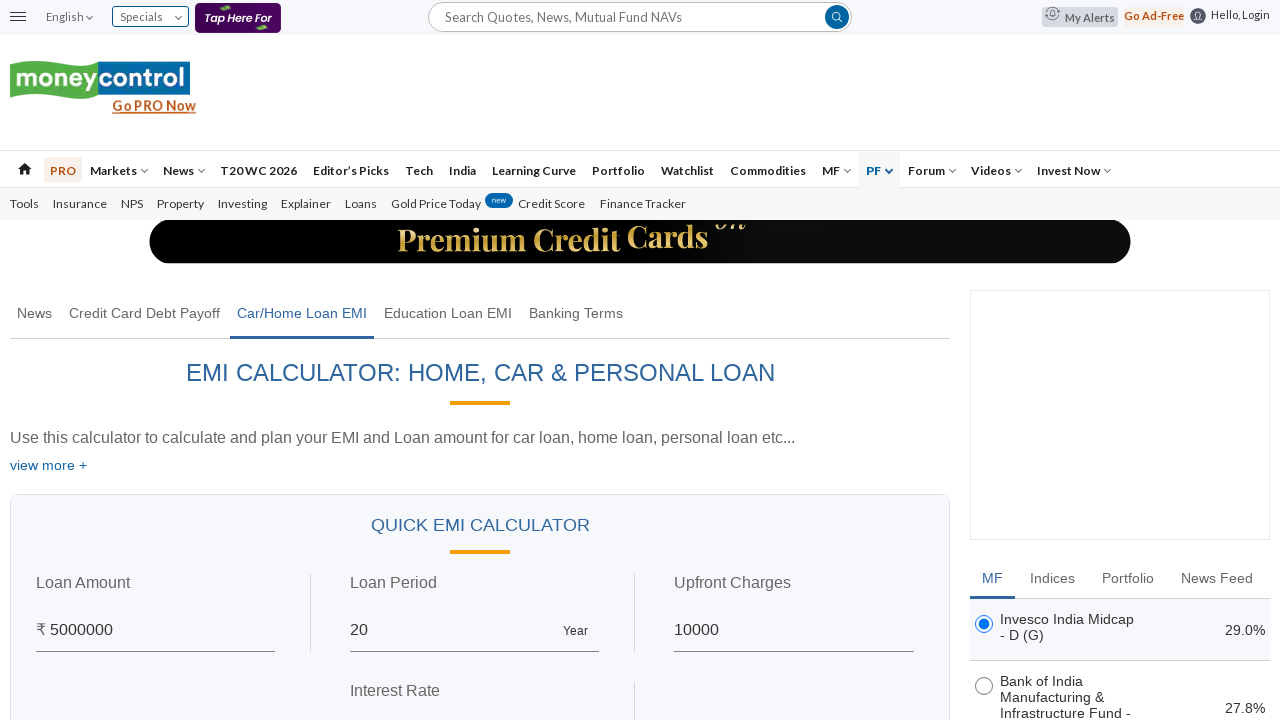

EMI table loaded
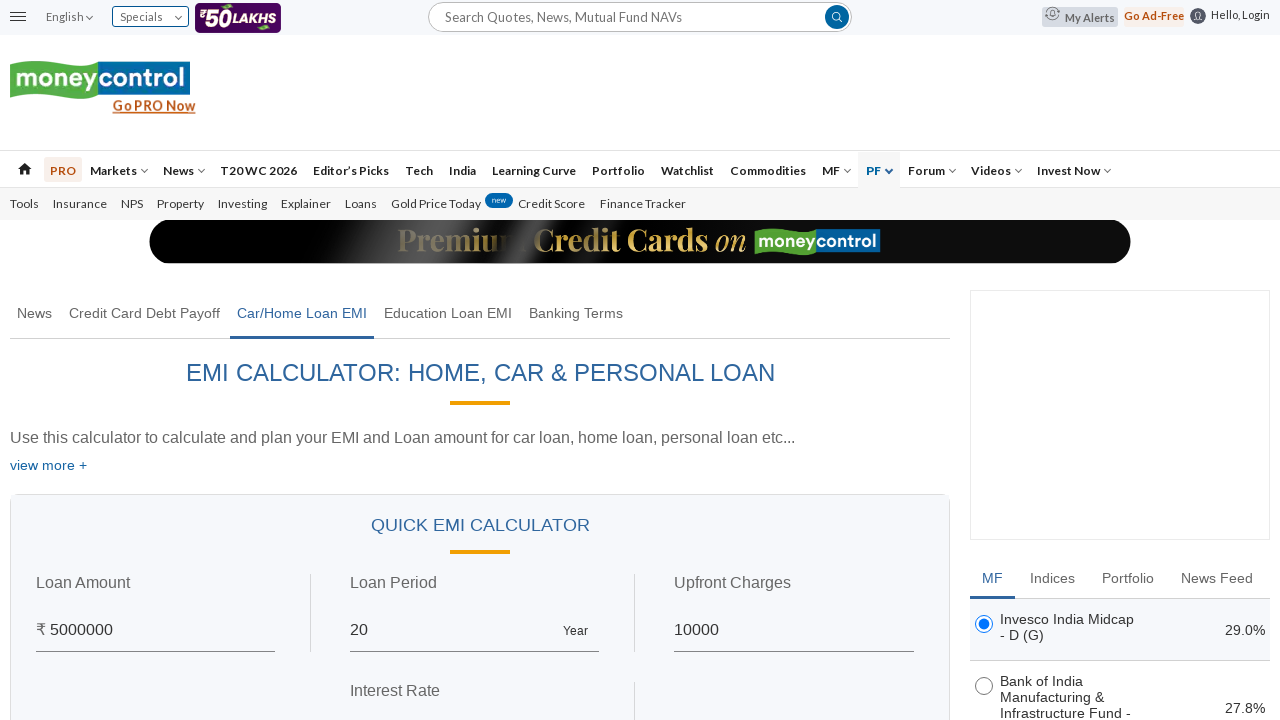

Retrieved text from EMI table cell (row 5, column 3)
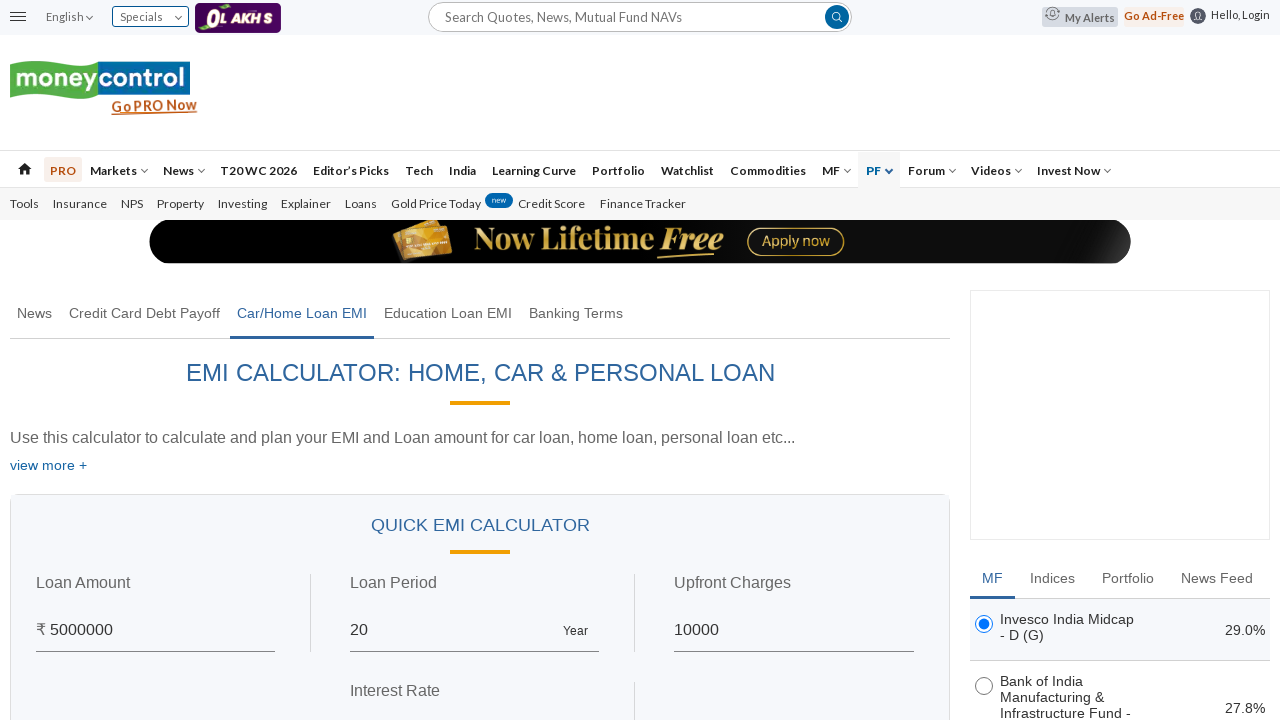

Printed retrieved text value
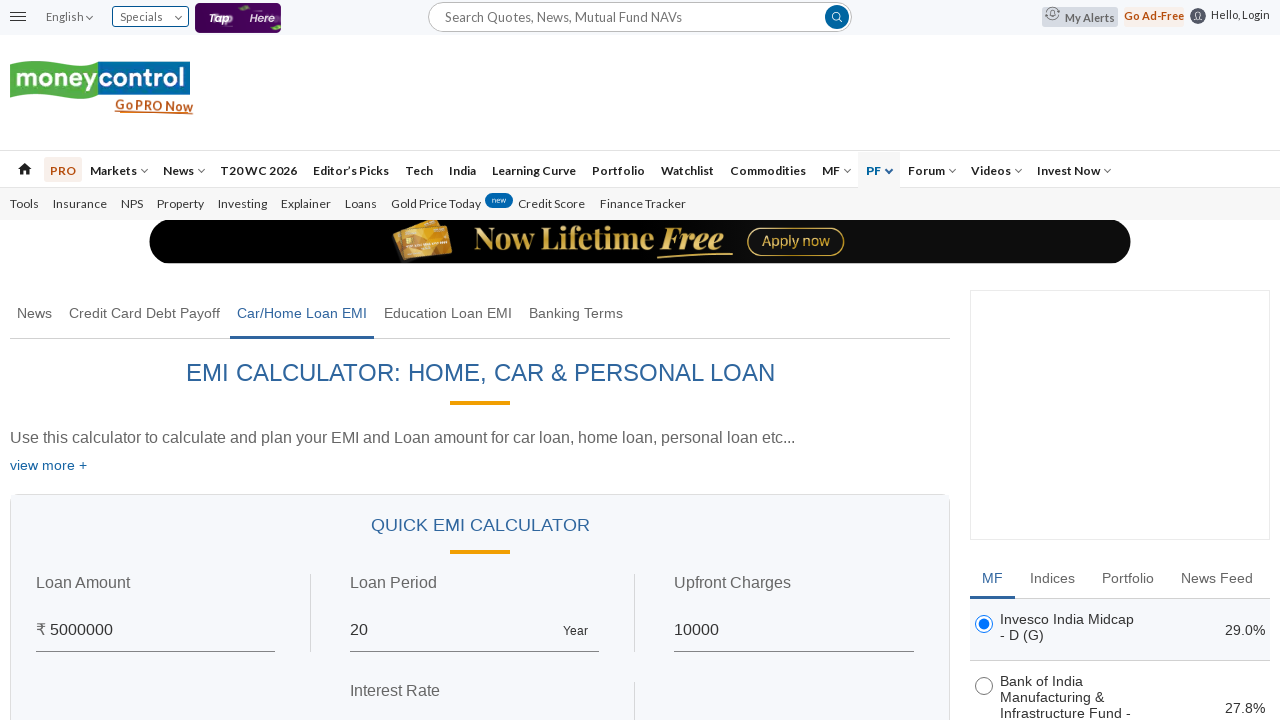

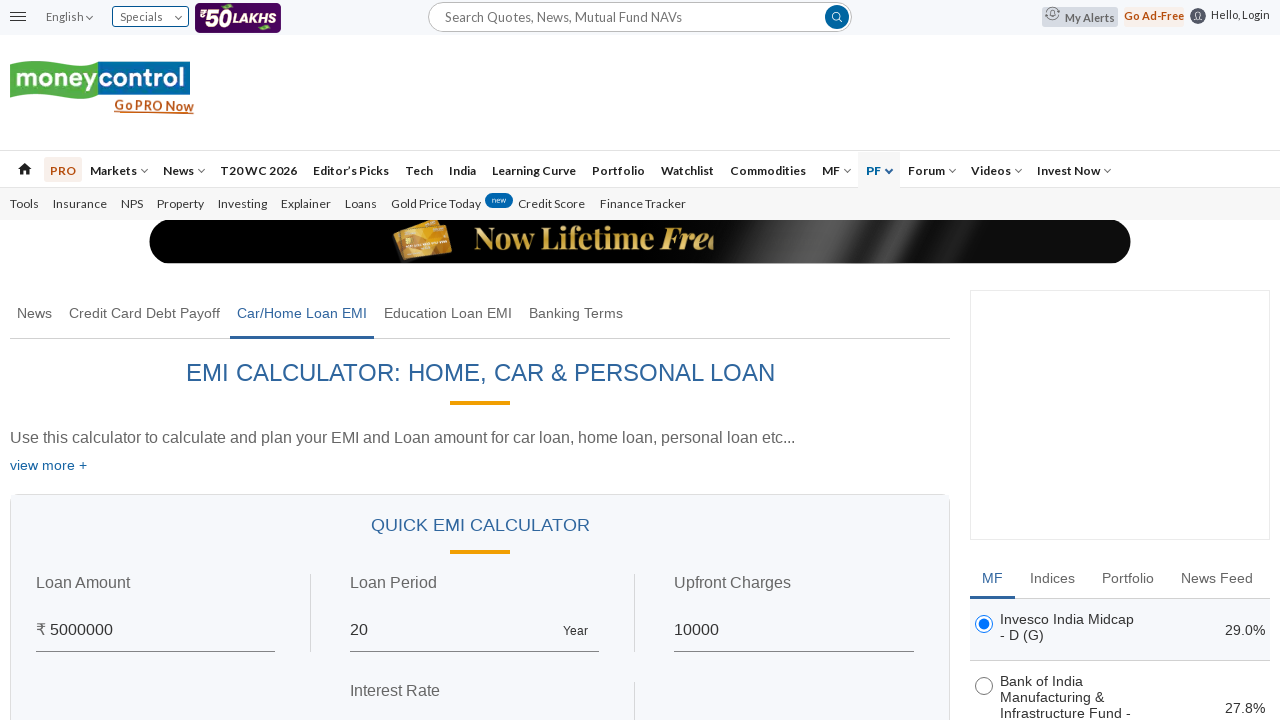